Verifies there are exactly 3 checkbox elements on the form

Starting URL: https://demoqa.com/automation-practice-form

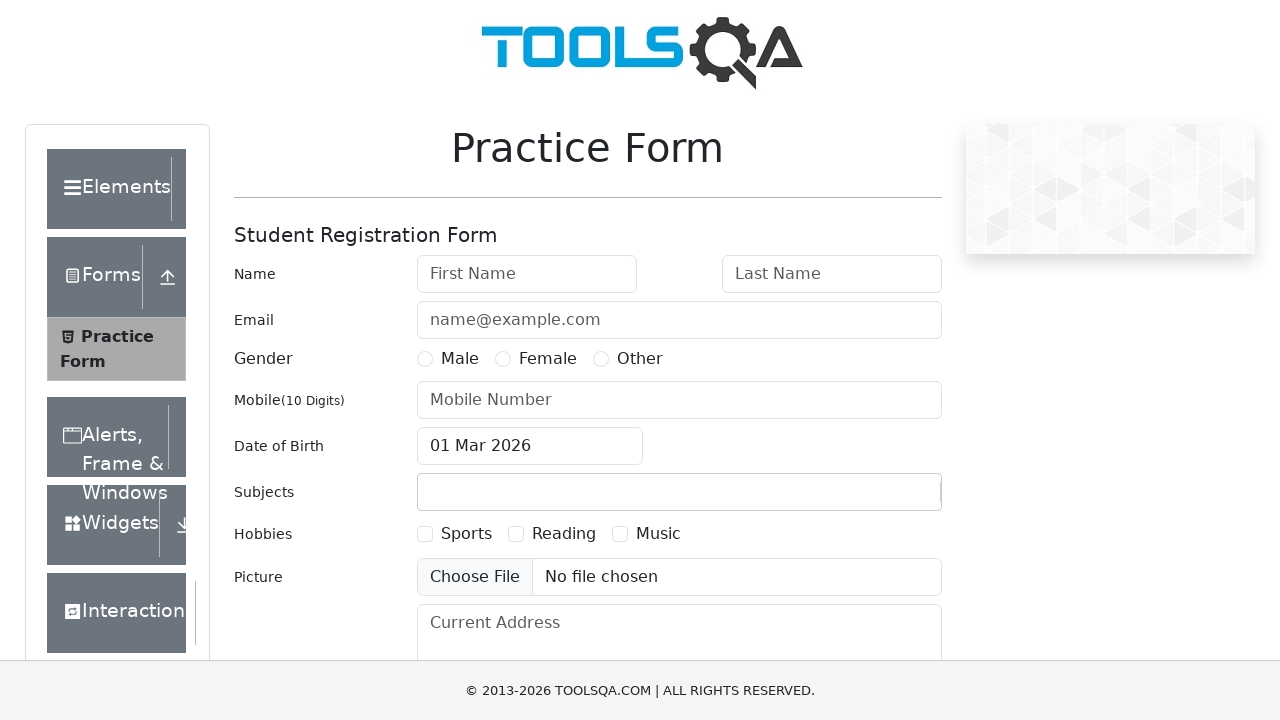

Navigated to automation practice form
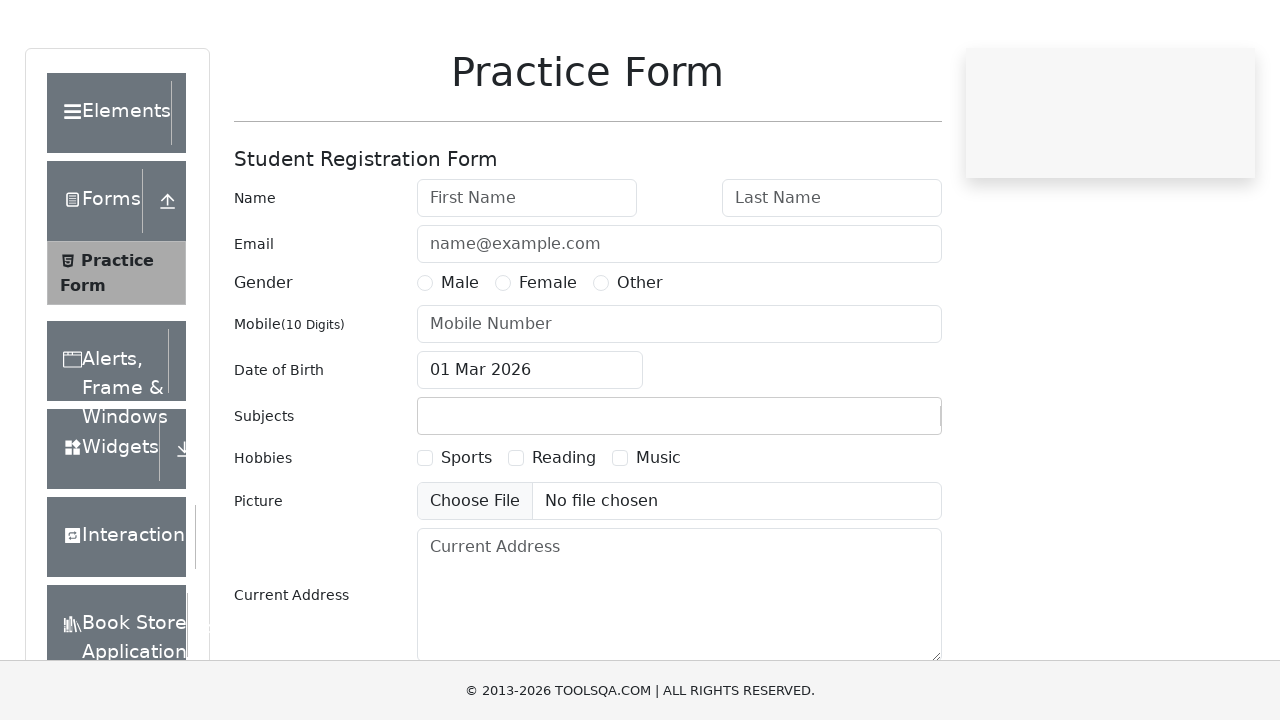

Located all checkbox elements on the form
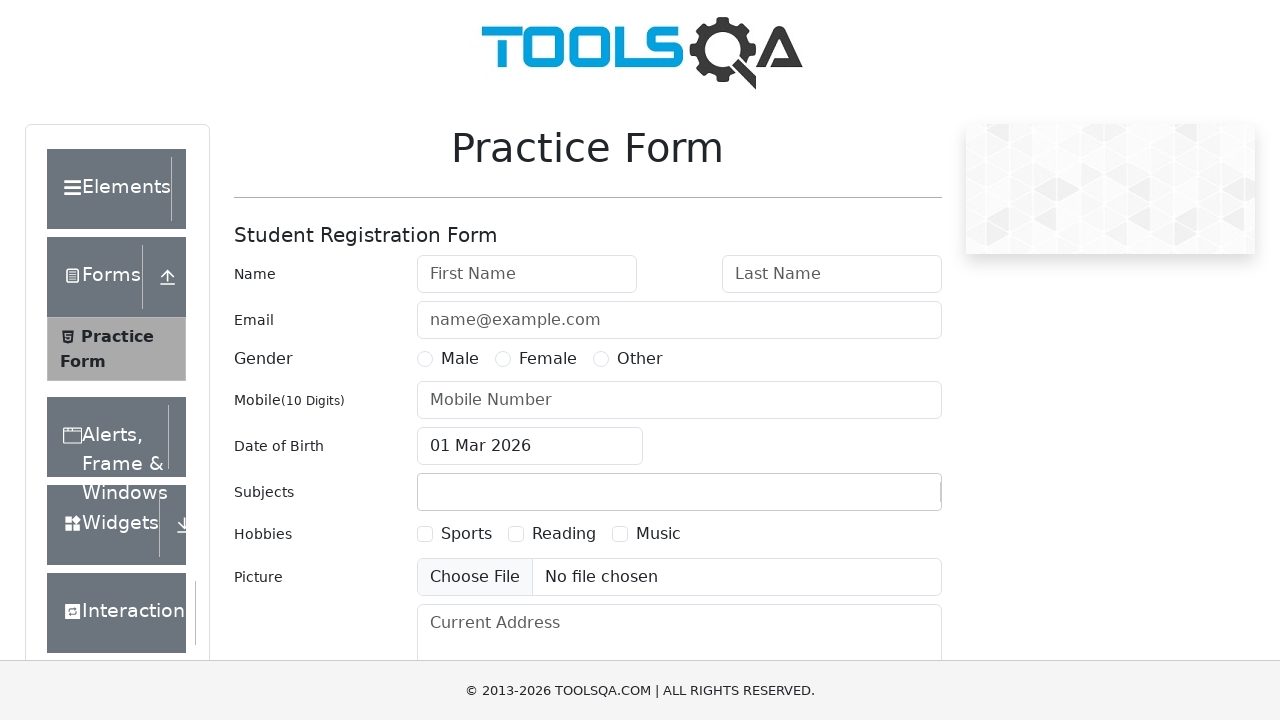

Verified there are exactly 3 checkbox elements on the form
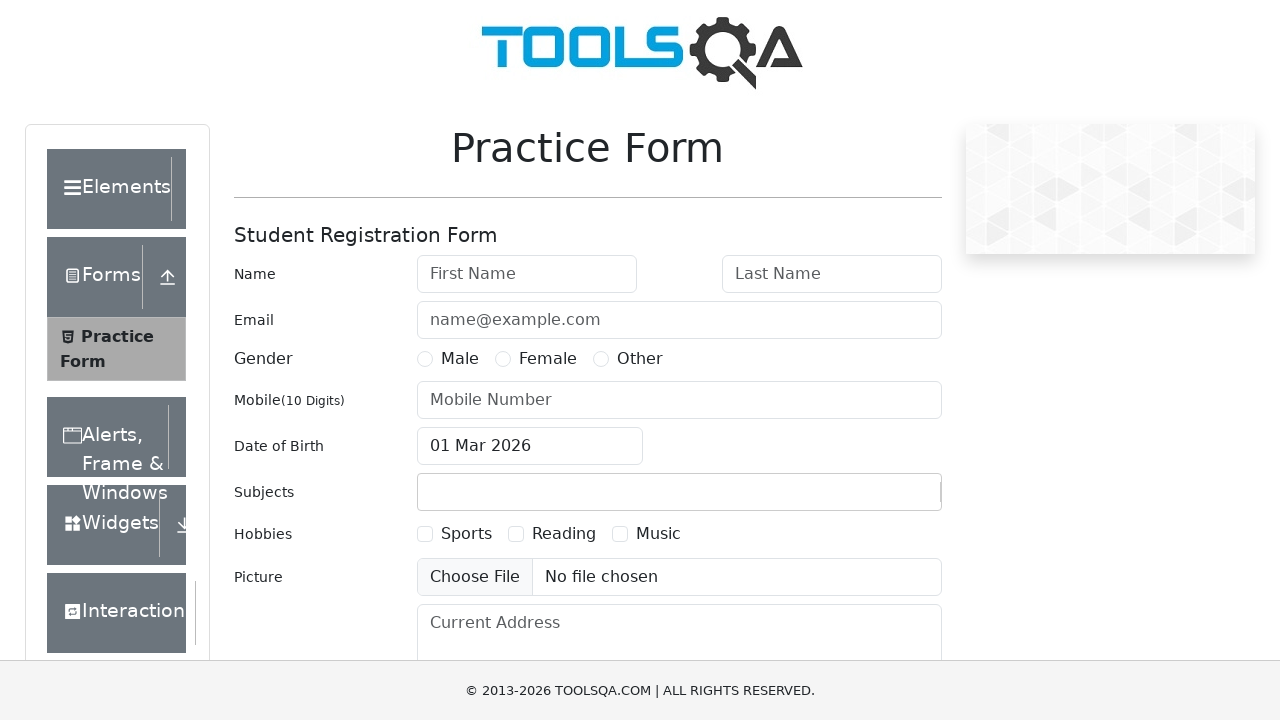

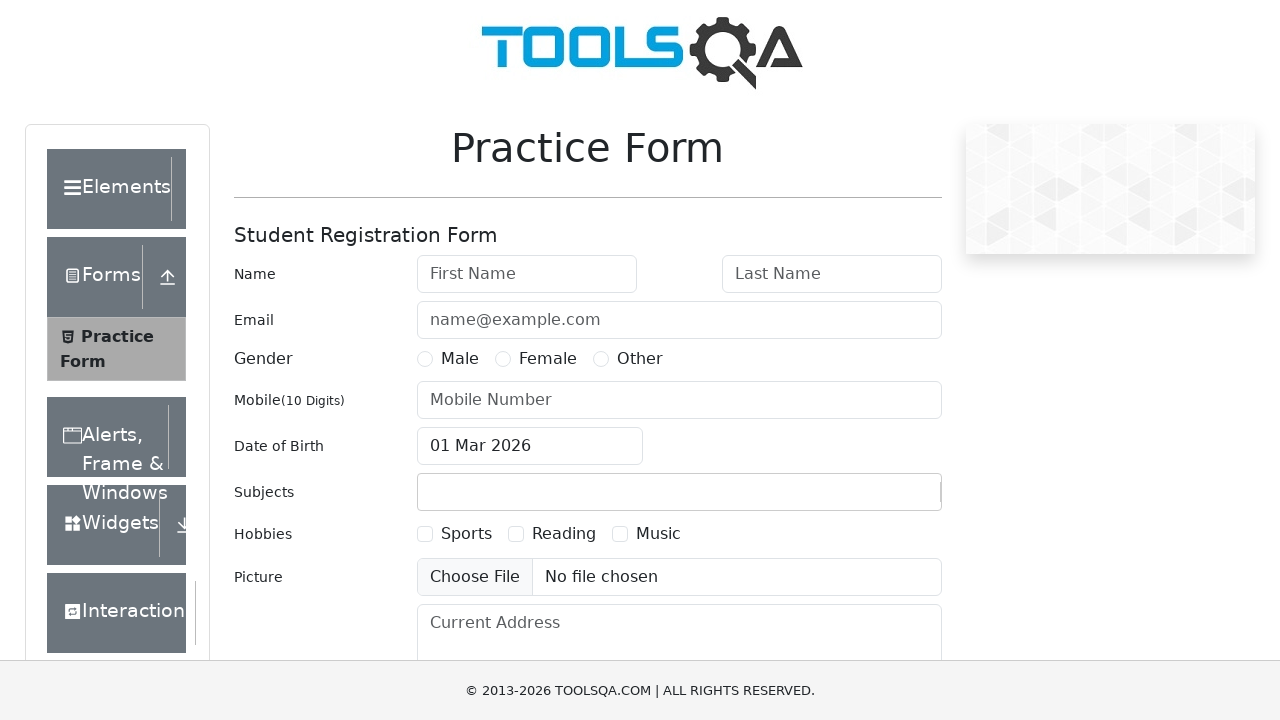